Tests JavaScript alert popup handling by clicking buttons that trigger alerts and confirm dialogs, then accepting them

Starting URL: https://demoqa.com/alerts

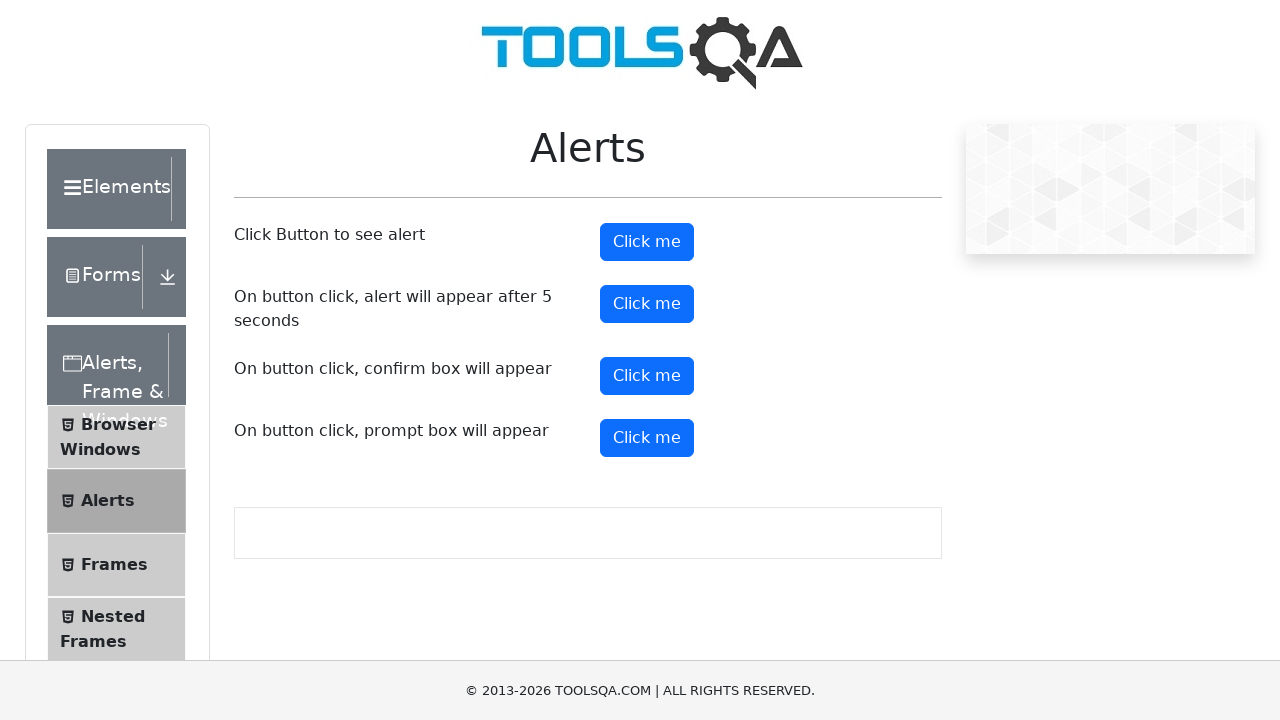

Clicked button to trigger simple alert popup at (647, 242) on button#alertButton
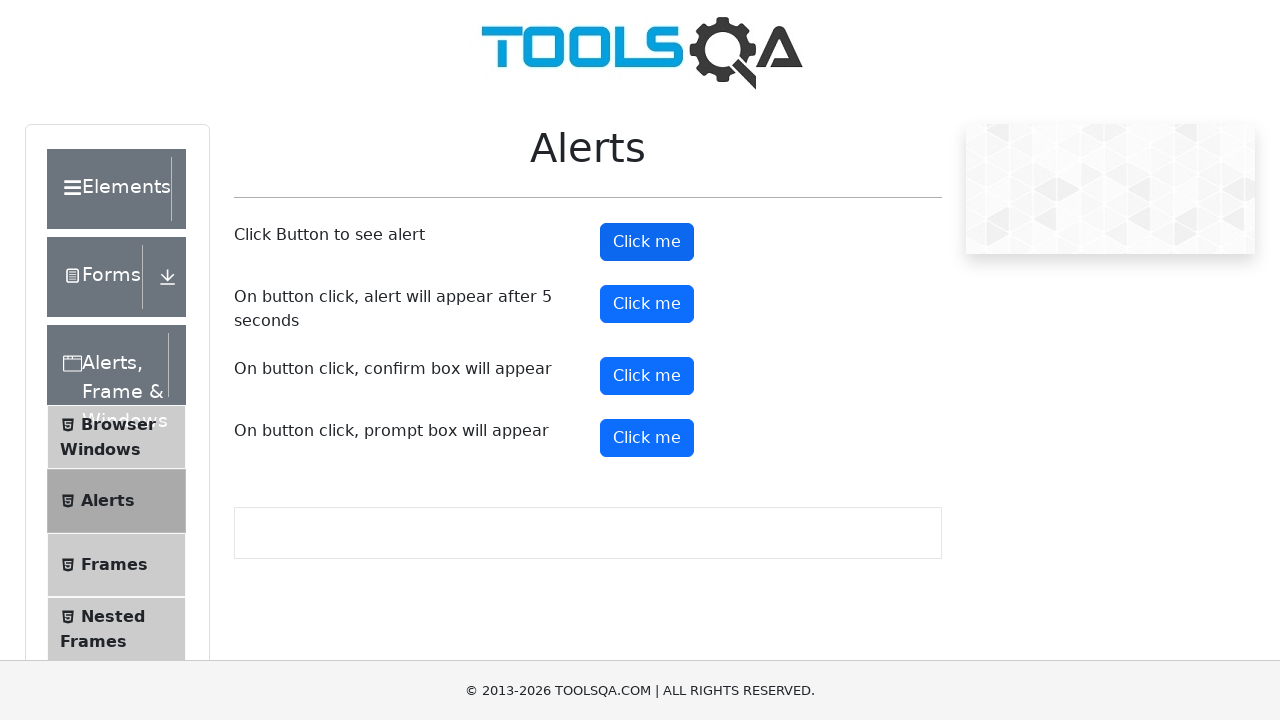

Set up dialog handler to automatically accept alert popups
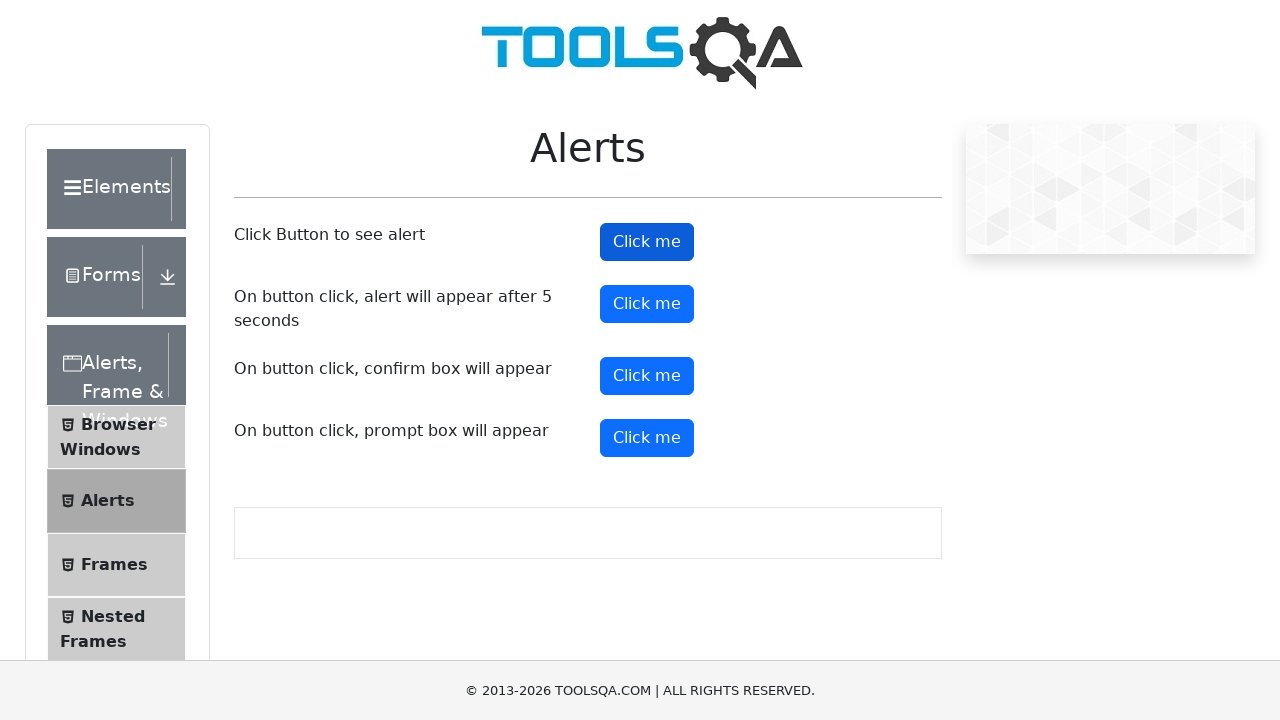

Waited for alert popup to be processed
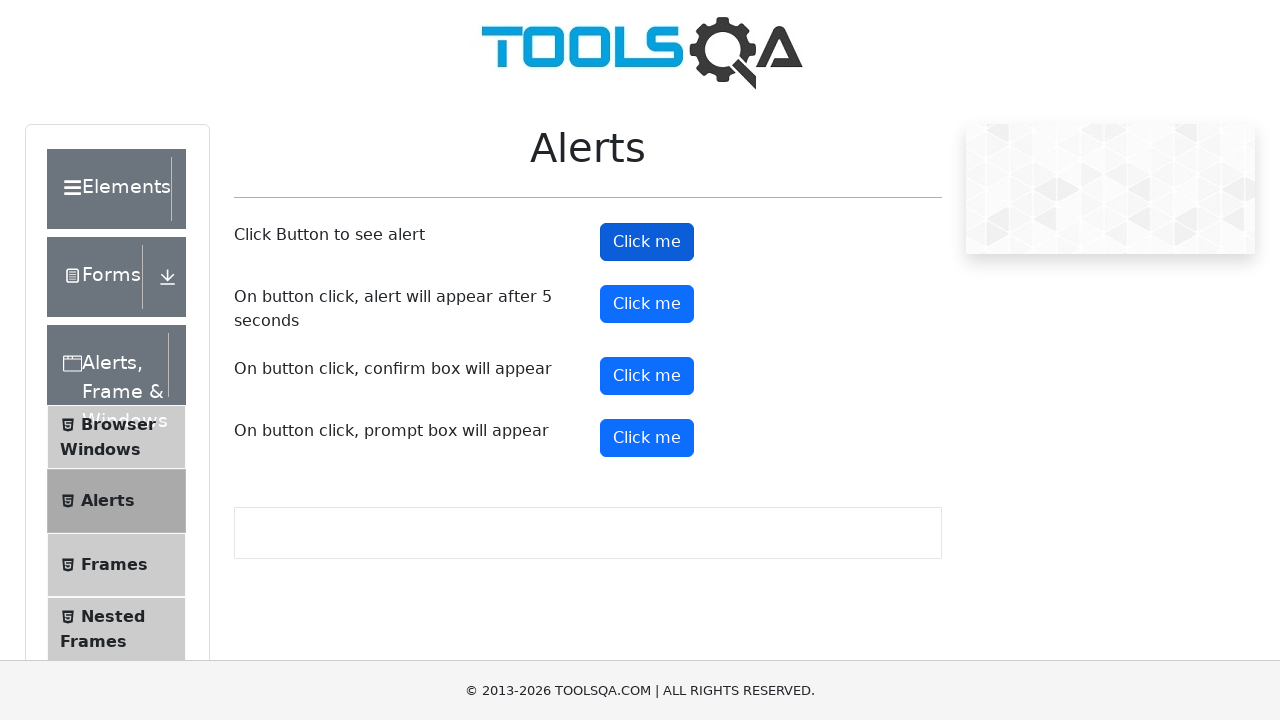

Clicked button to trigger confirm dialog at (647, 376) on button#confirmButton
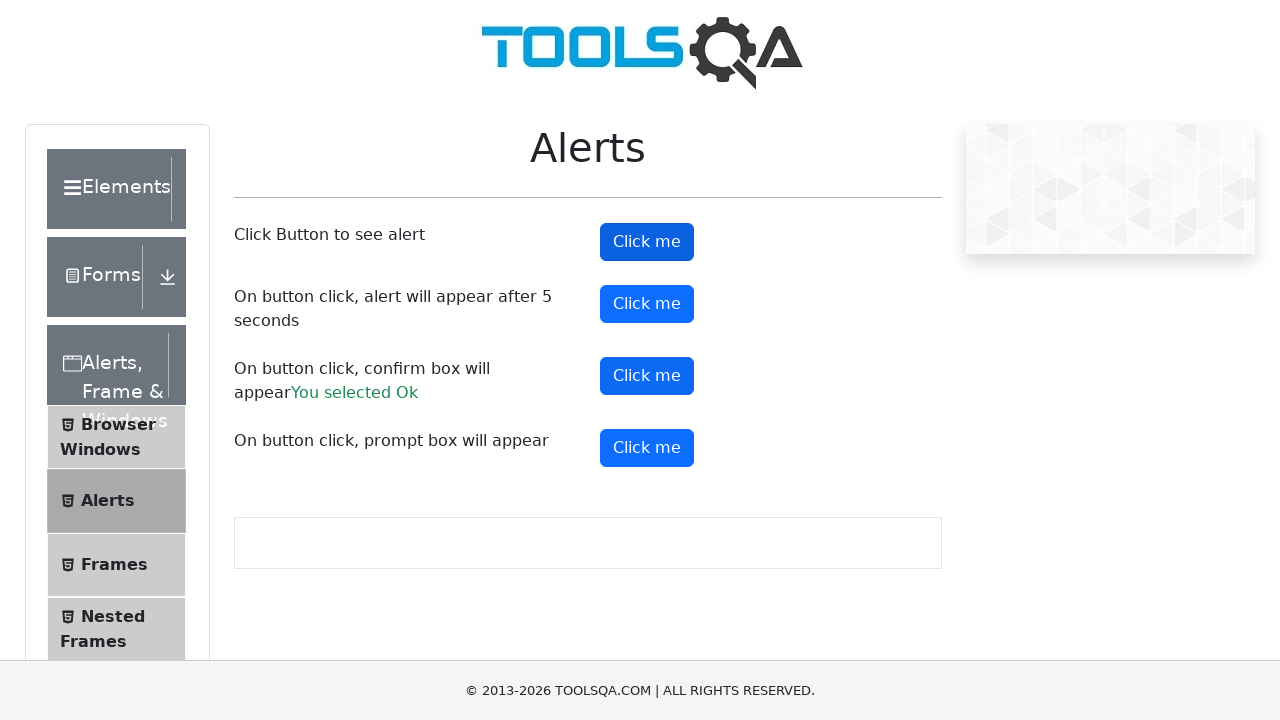

Waited for confirm dialog to be processed and accepted
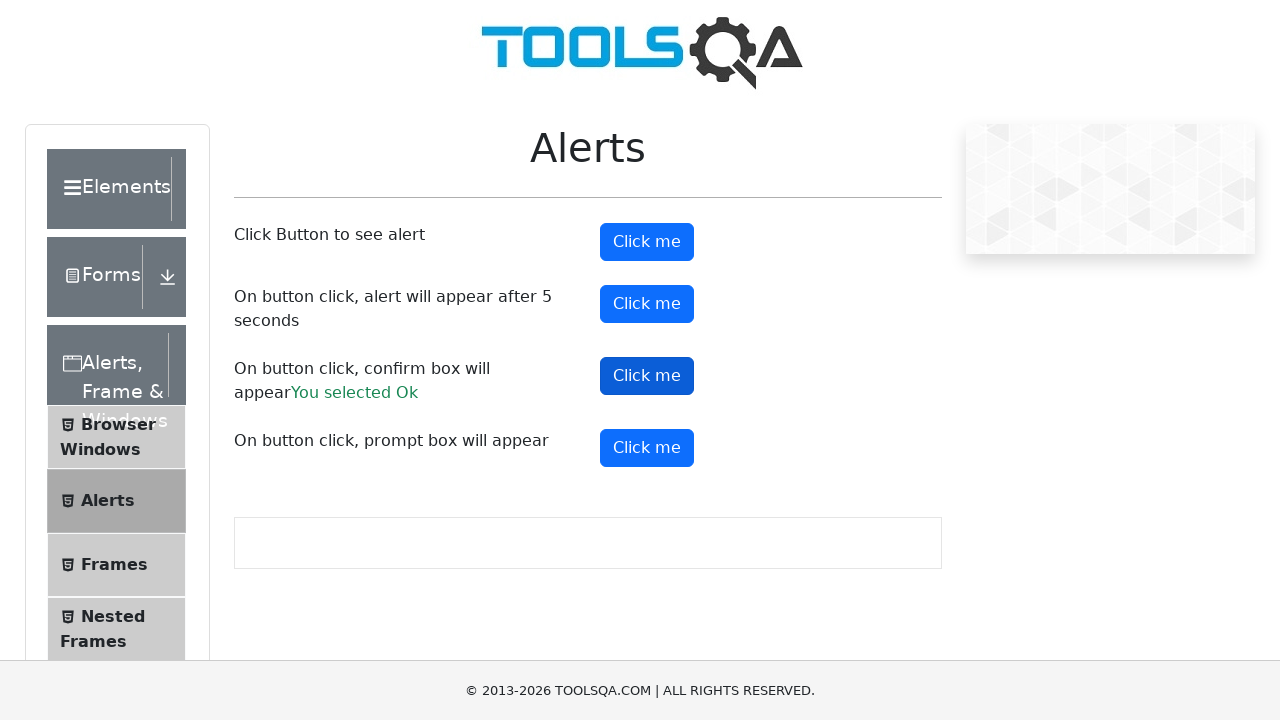

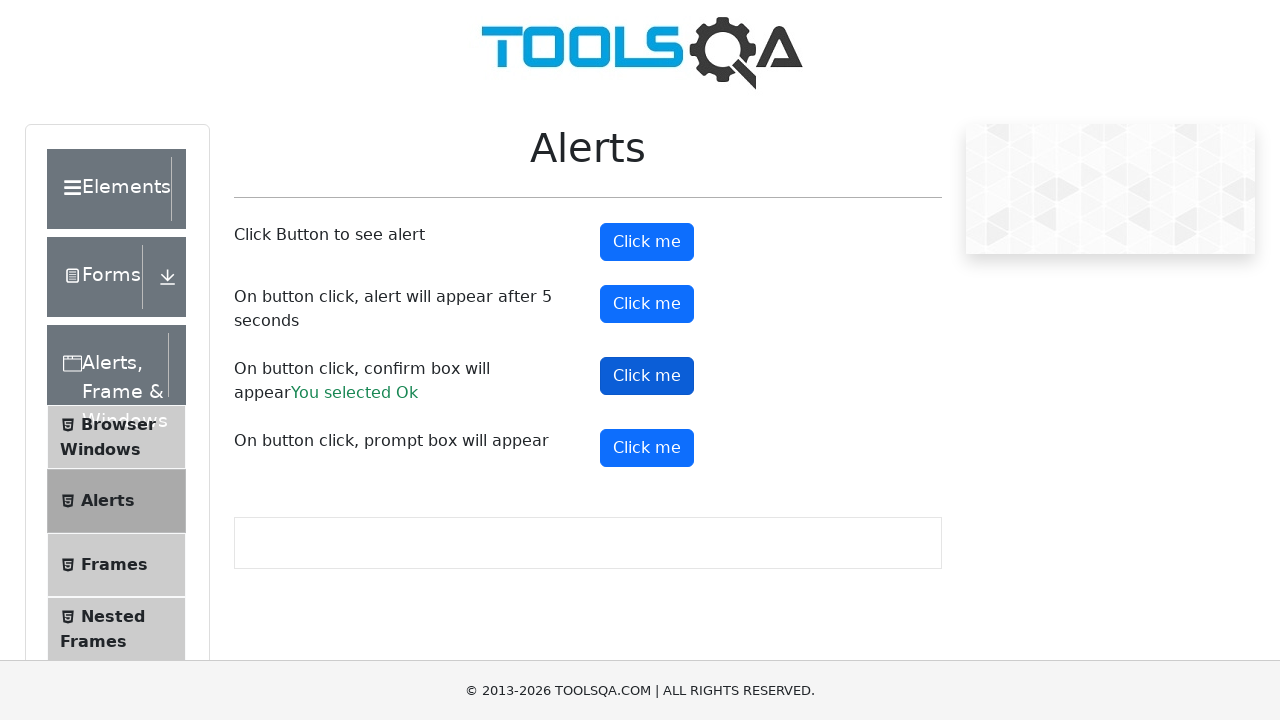